Verifies the header logo is visible, links to the home page, and has the correct alt text

Starting URL: https://theconnectedshop.com/

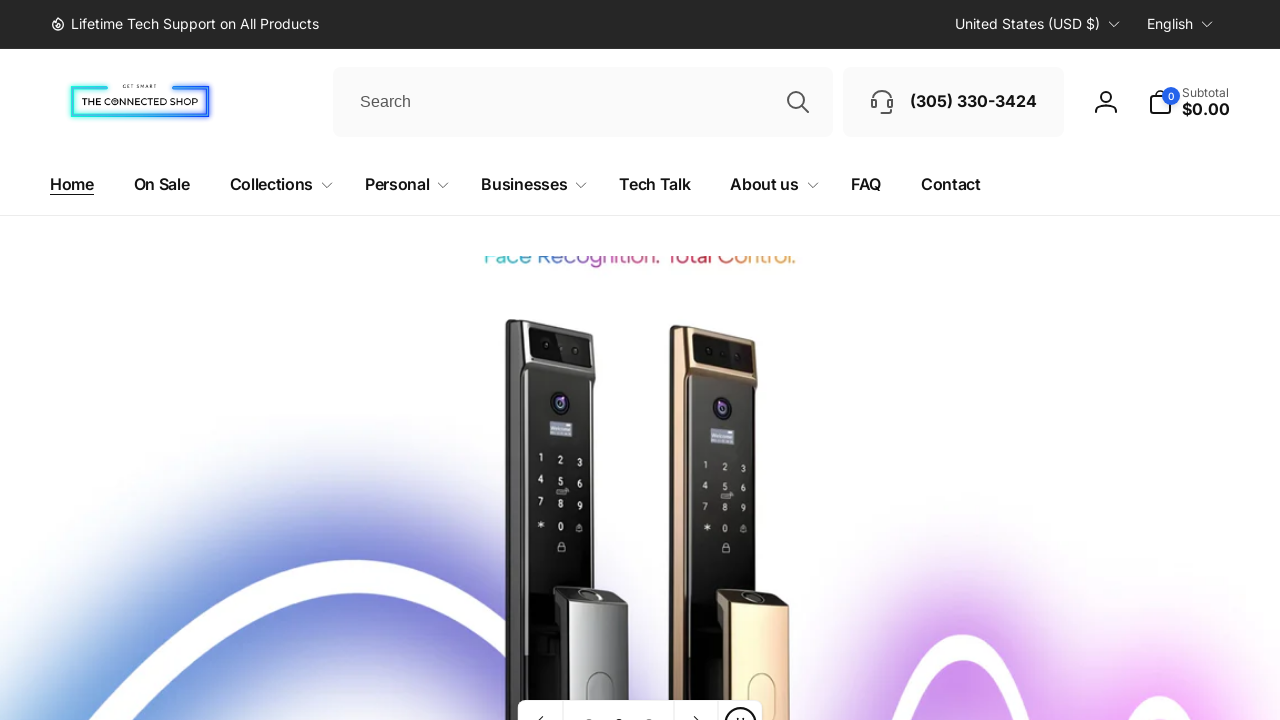

Located and verified header logo link is visible
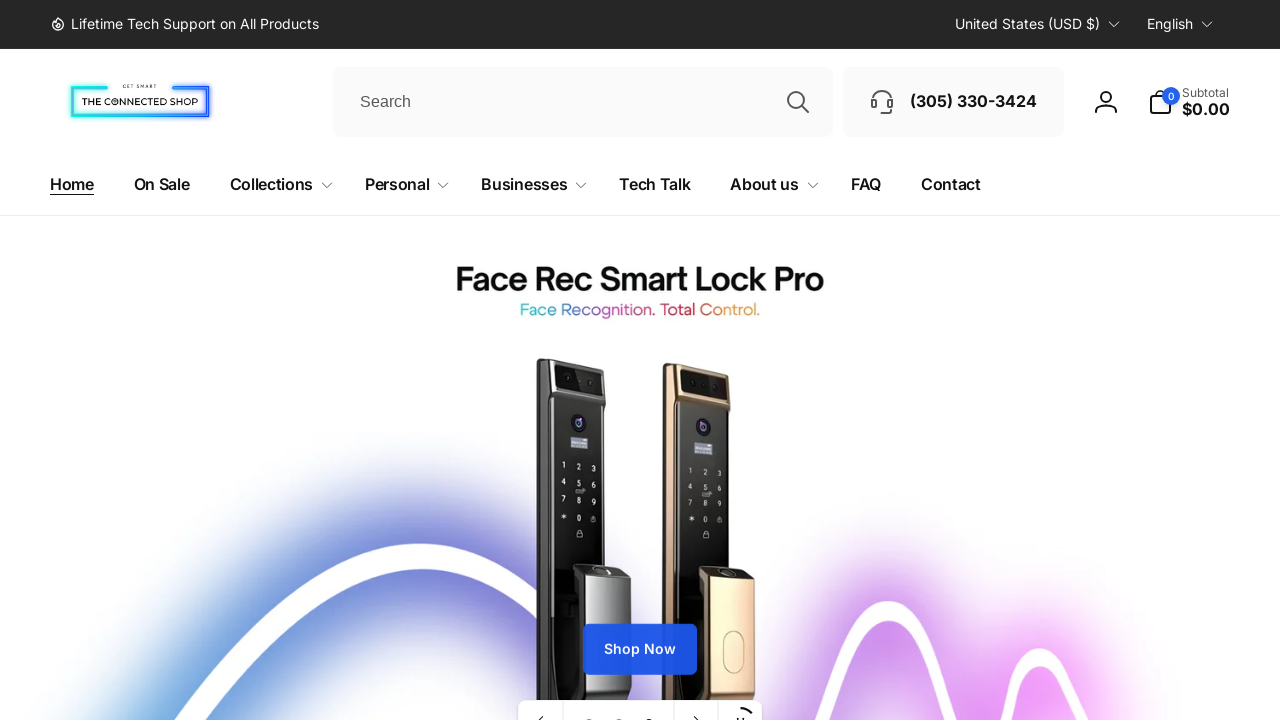

Verified logo link href points to home page ('/')
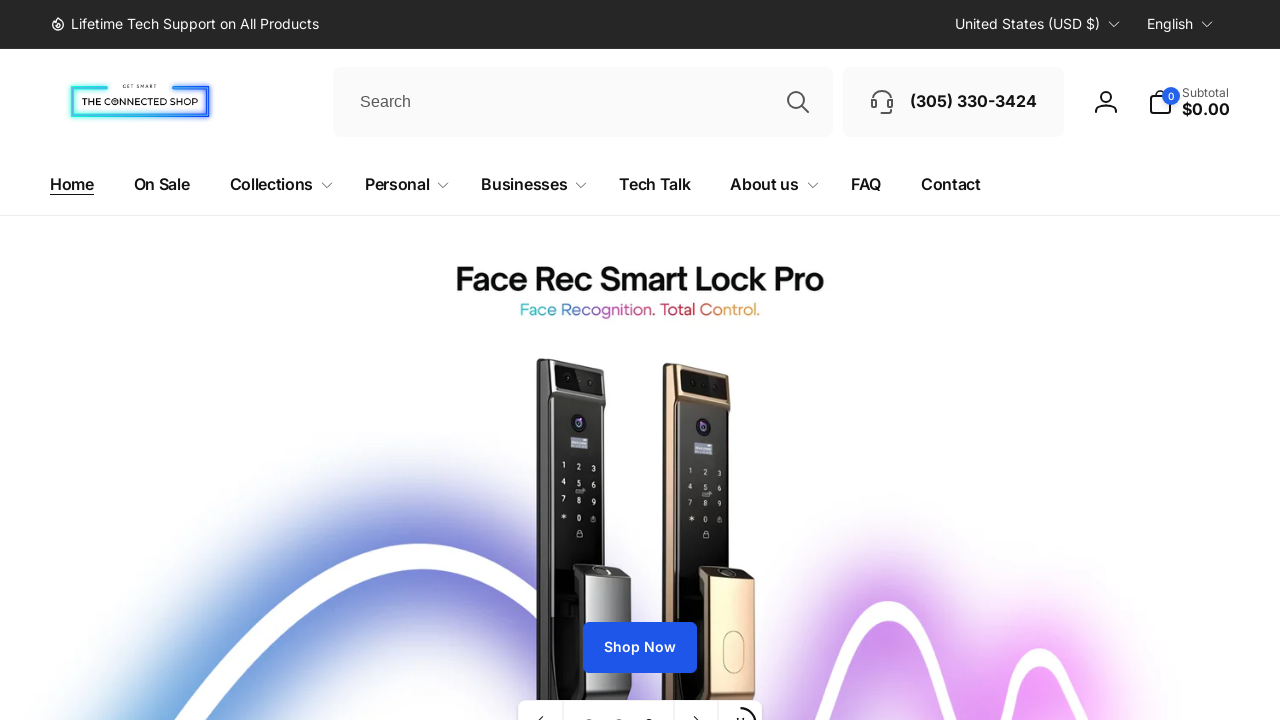

Verified logo image within link is visible
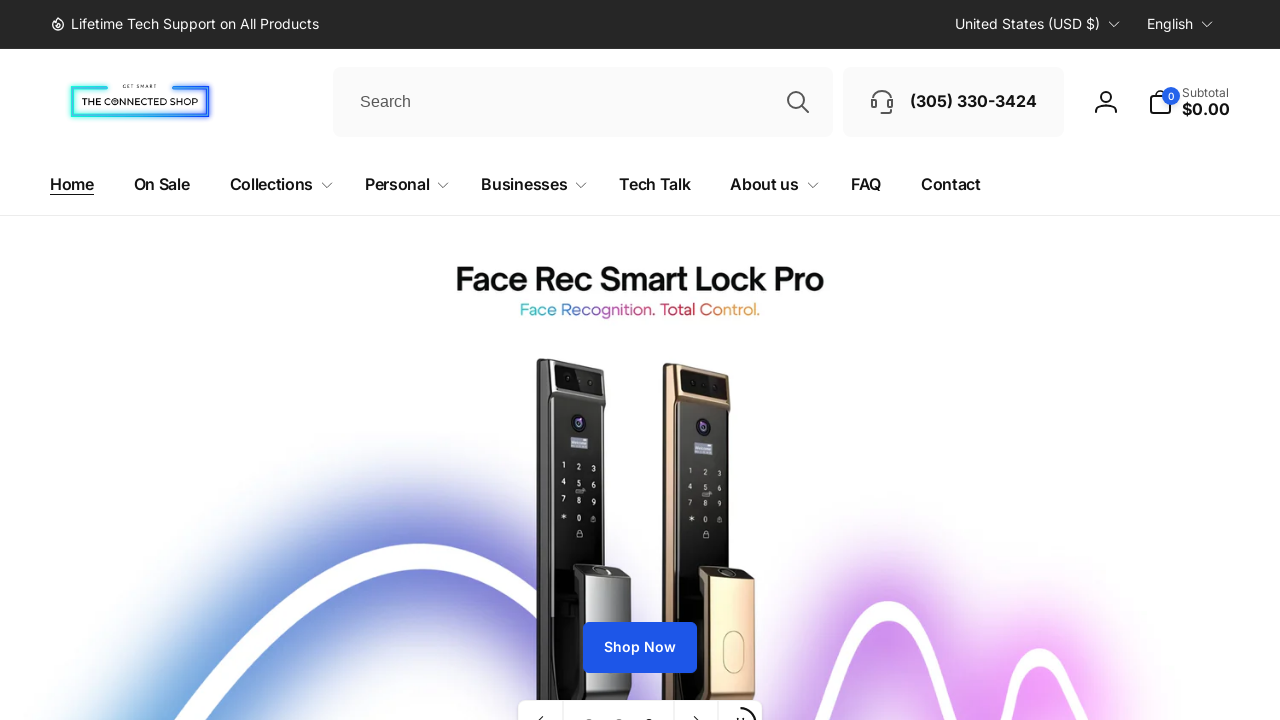

Verified logo alt text is 'The Connected Shop'
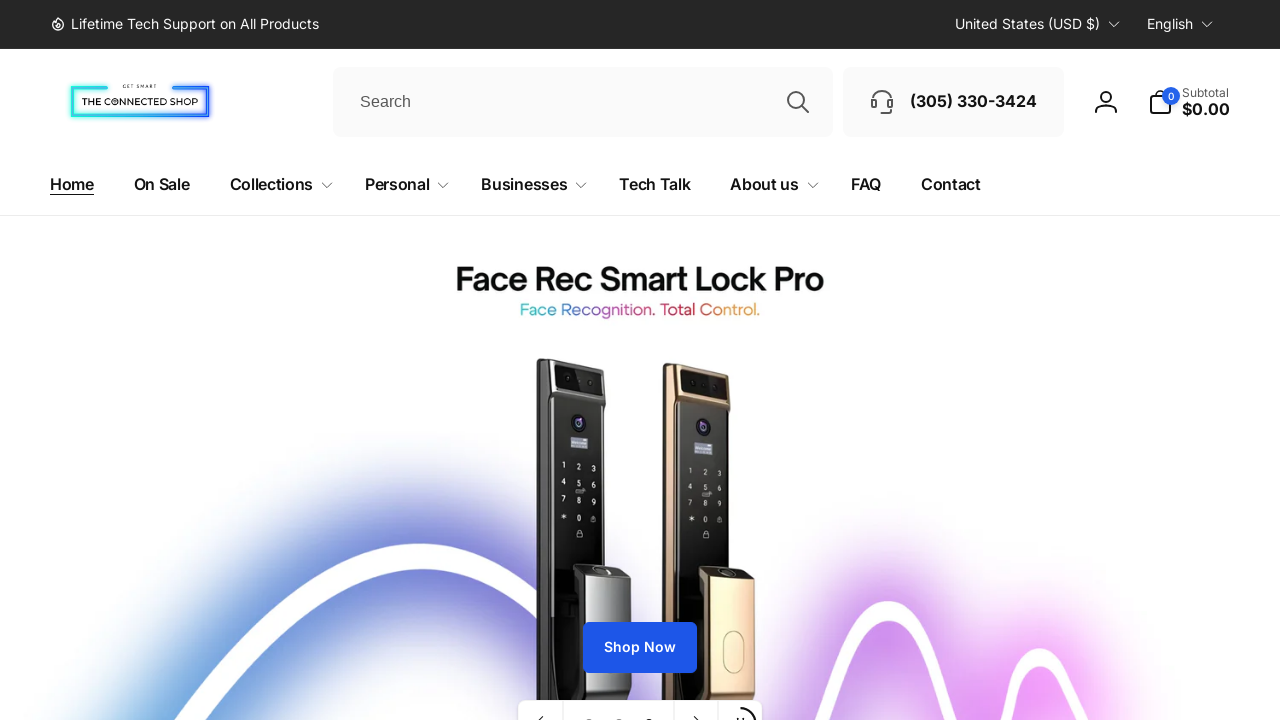

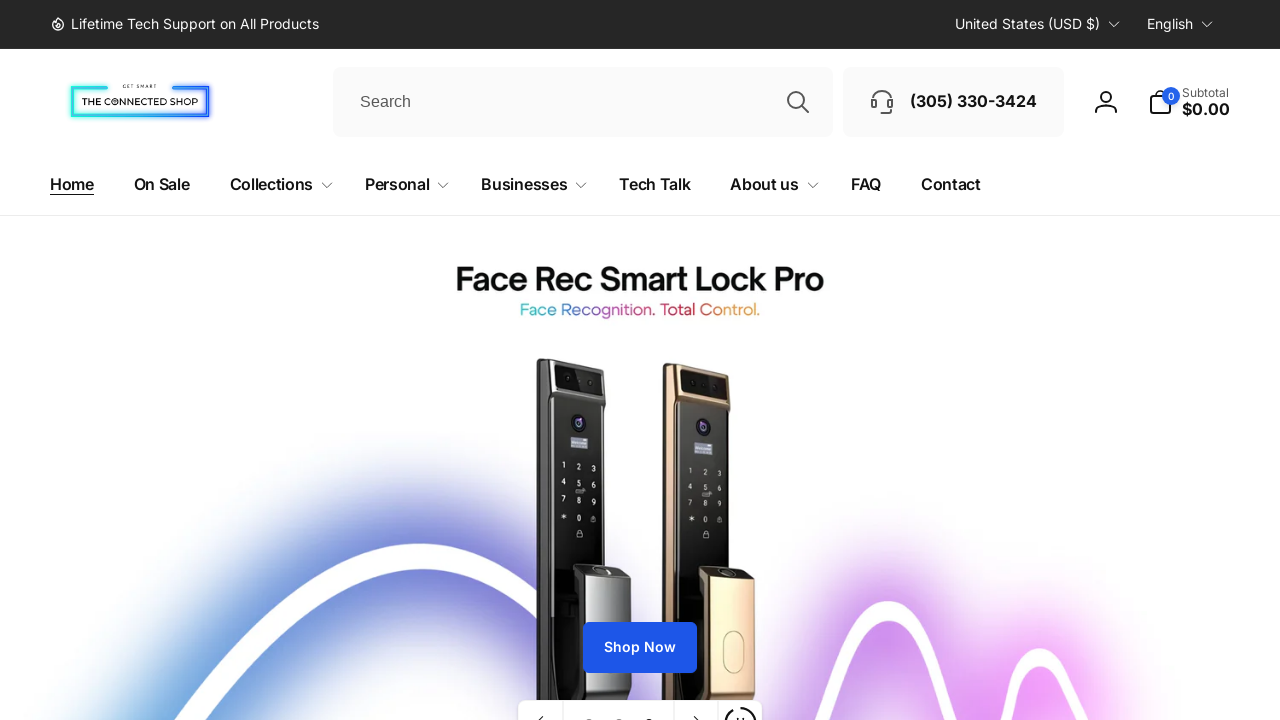